Navigates to Flipkart website and retrieves the page title

Starting URL: https://www.flipKart.com

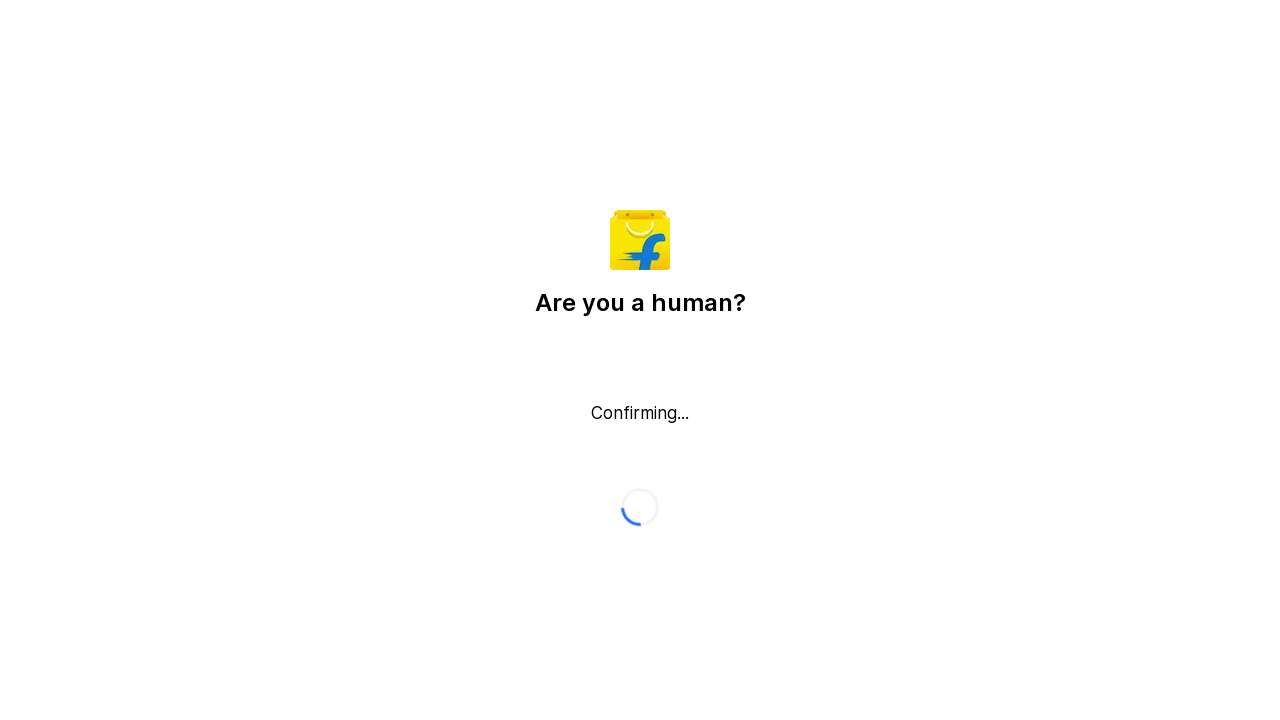

Navigated to Flipkart website
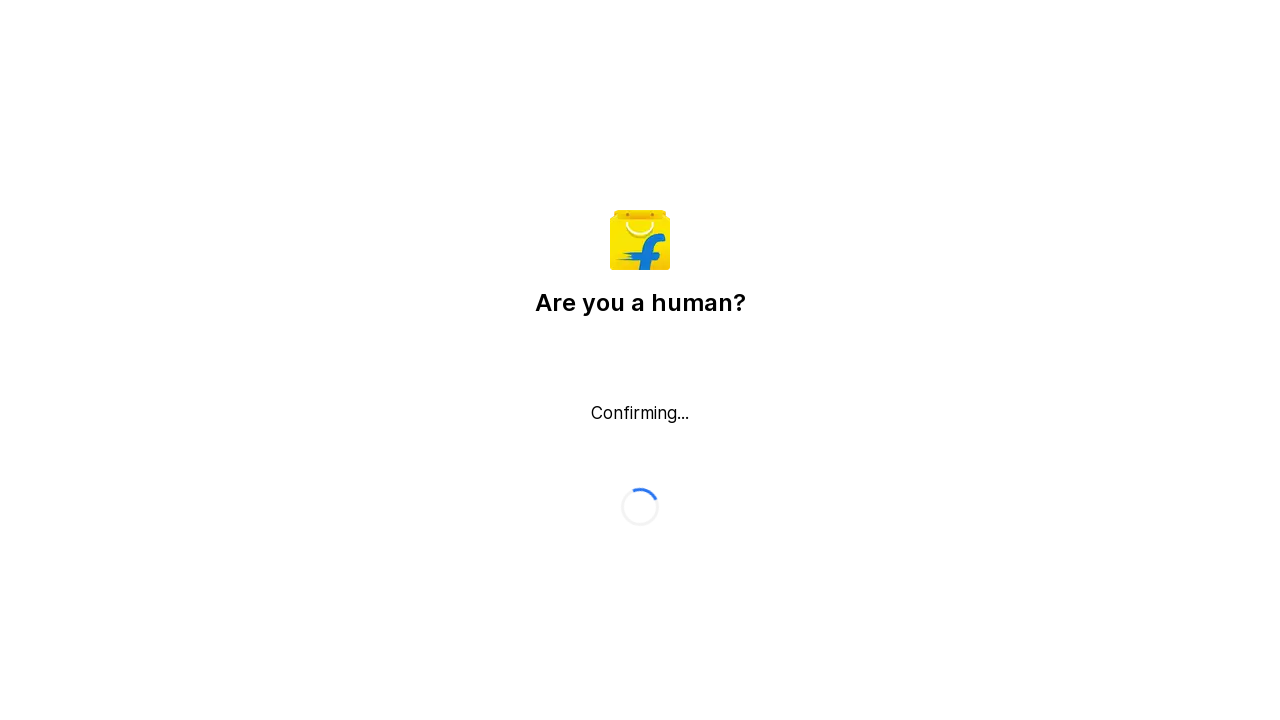

Retrieved page title: Flipkart reCAPTCHA
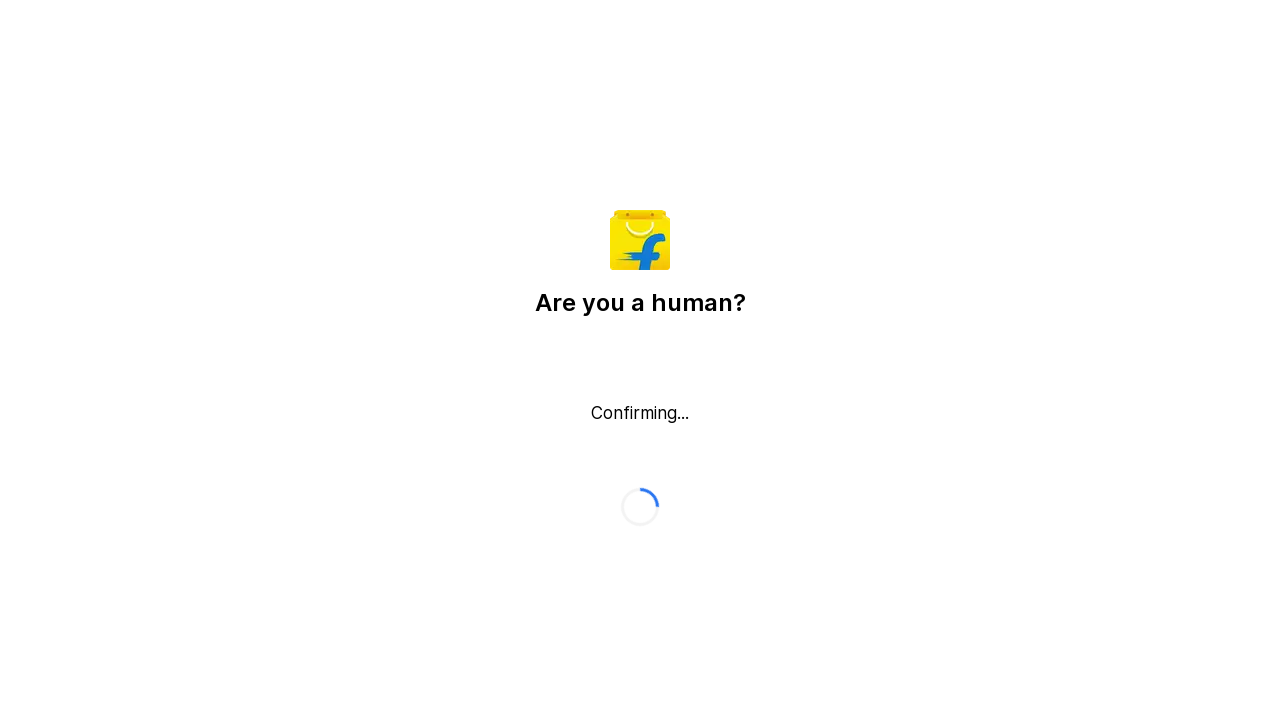

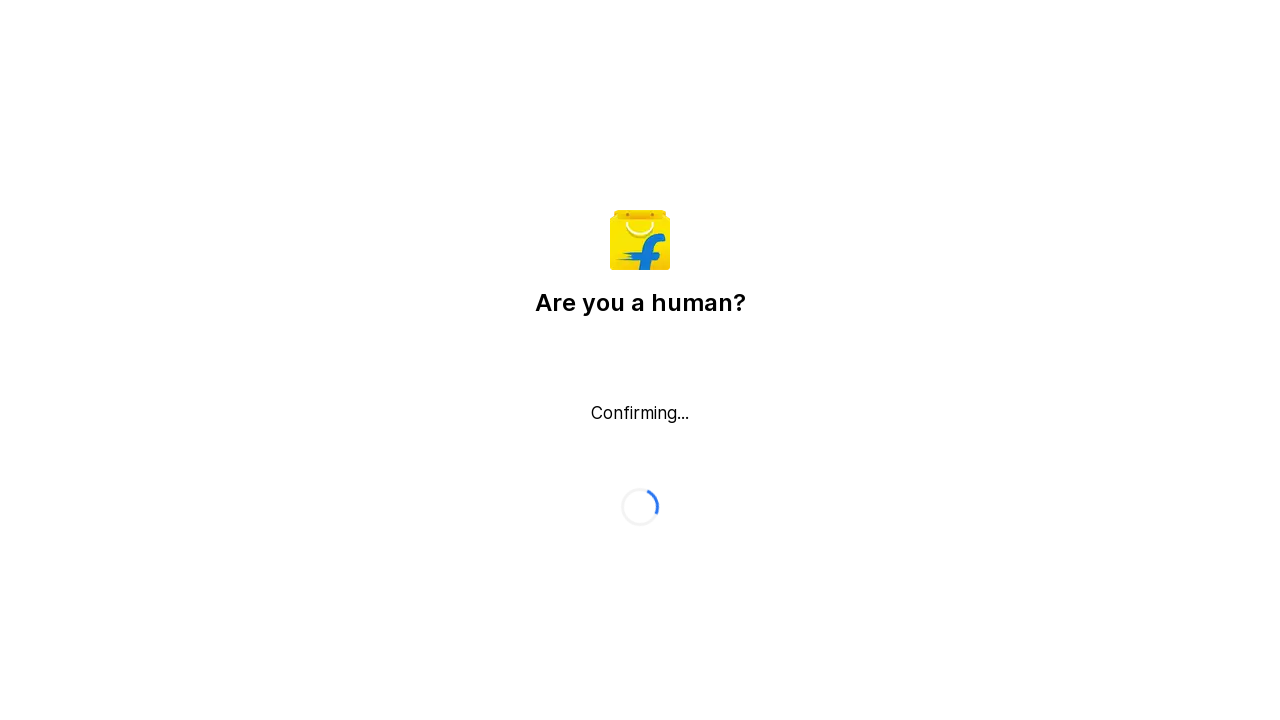